Navigates to TechPro Education website and retrieves the page title and current URL for verification

Starting URL: https://www.techproeducation.com/

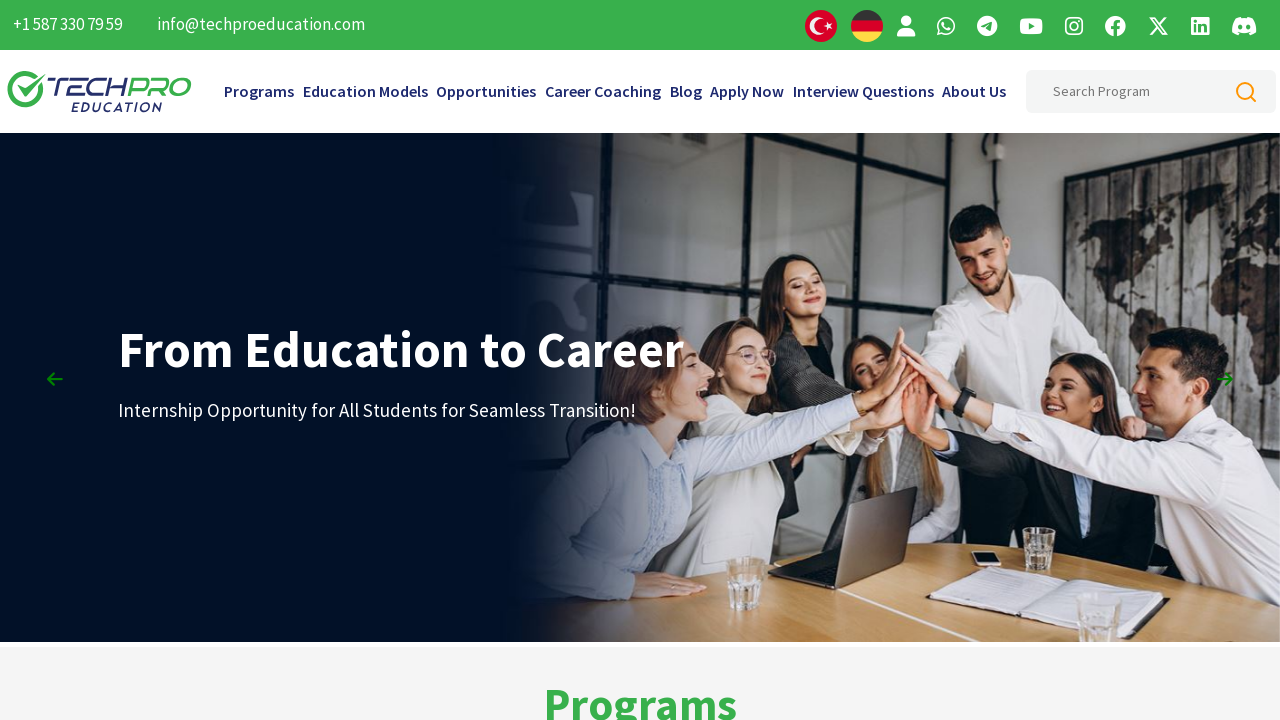

Retrieved page title from TechPro Education website
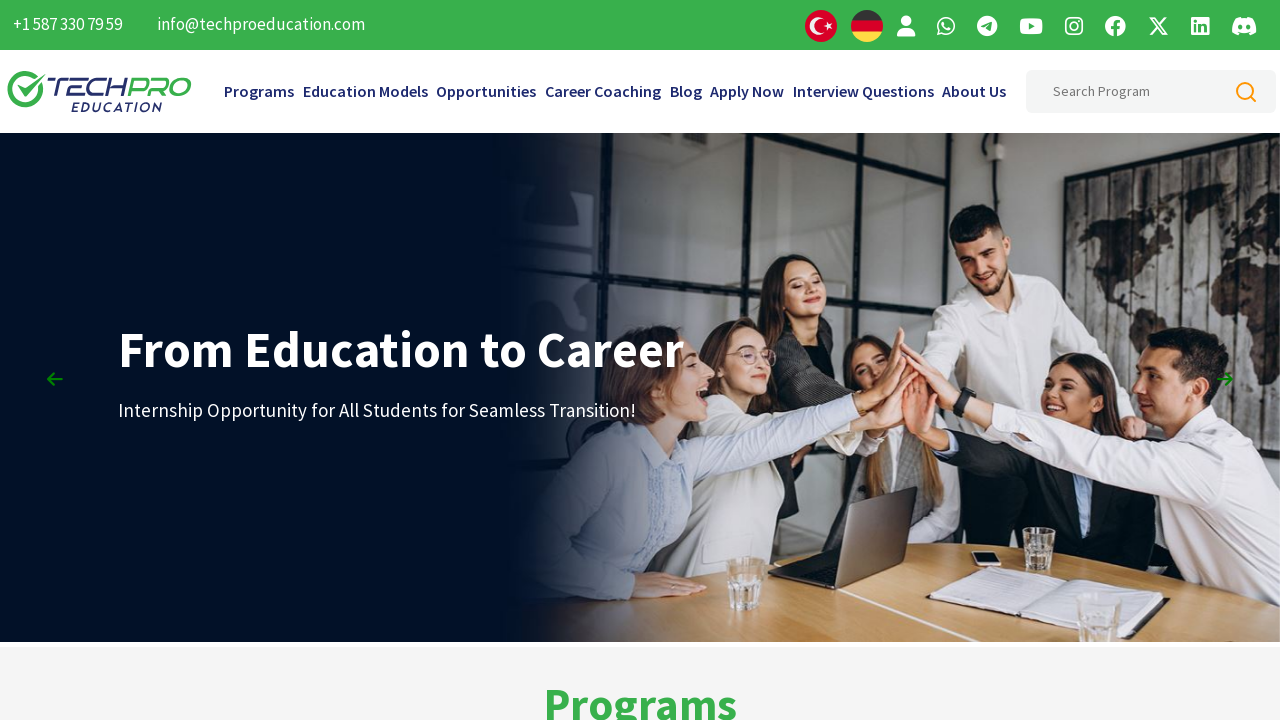

Printed page title to console
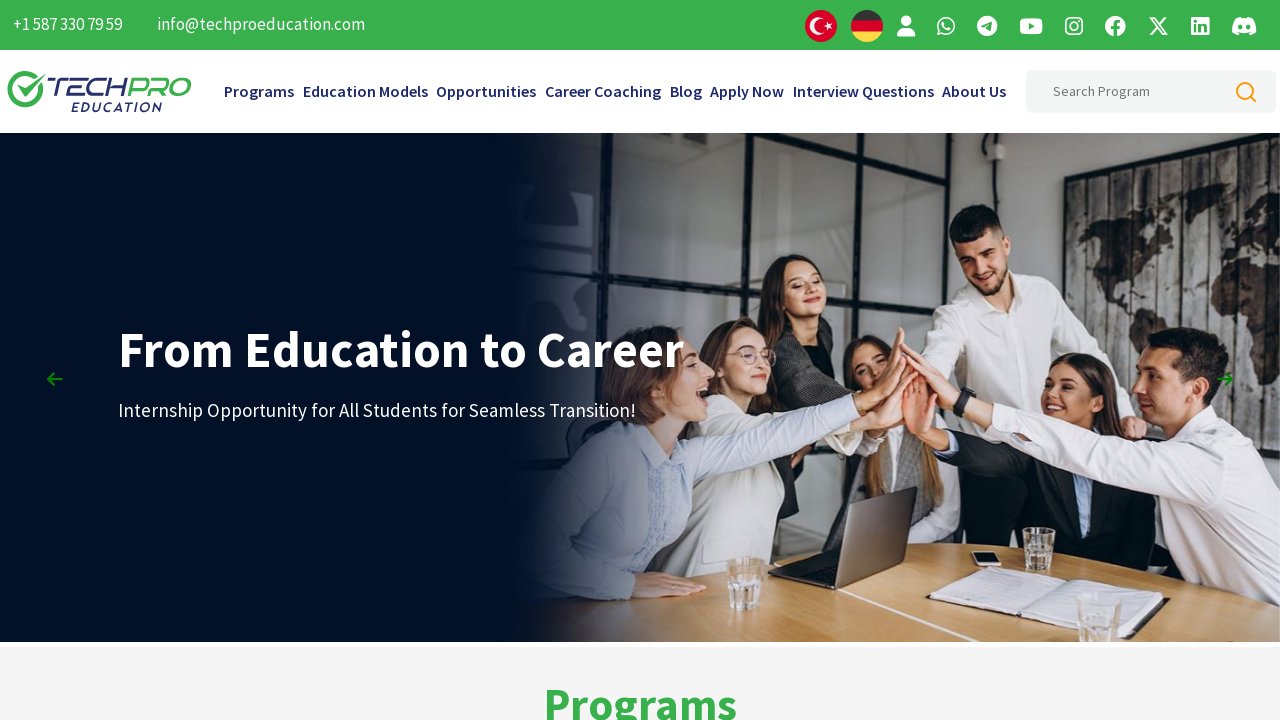

Retrieved current URL from TechPro Education website
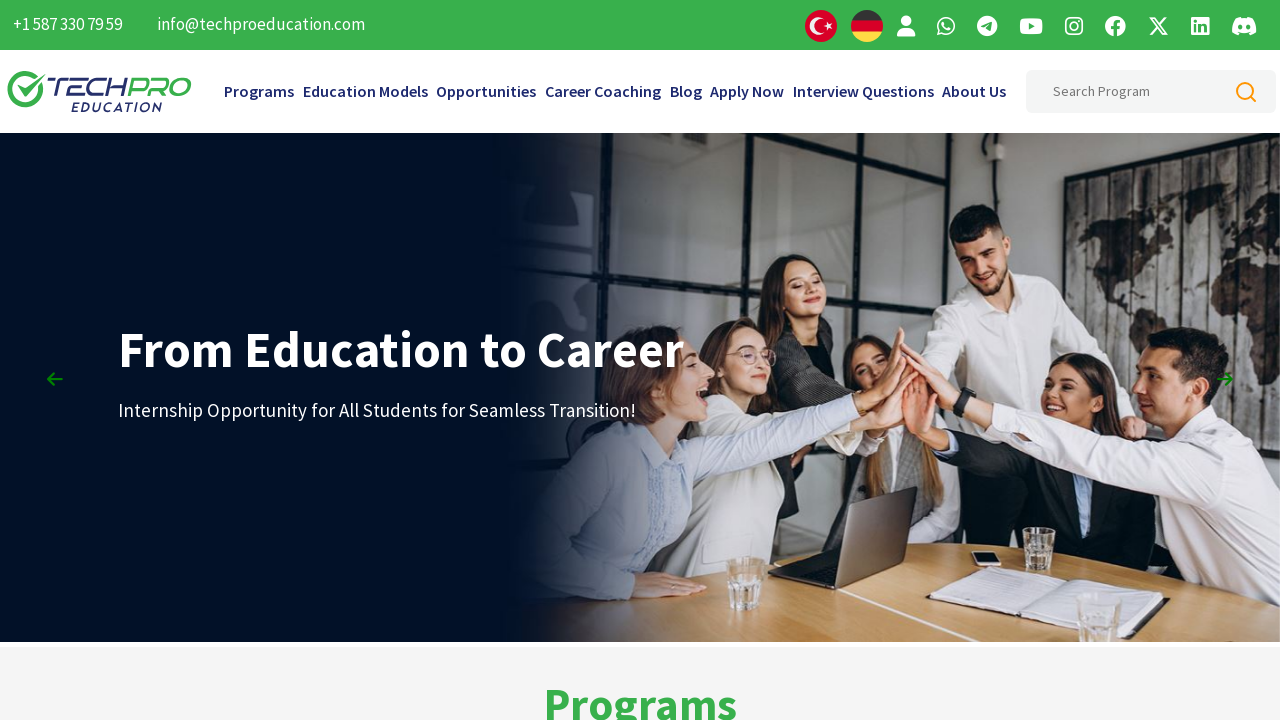

Printed current URL to console
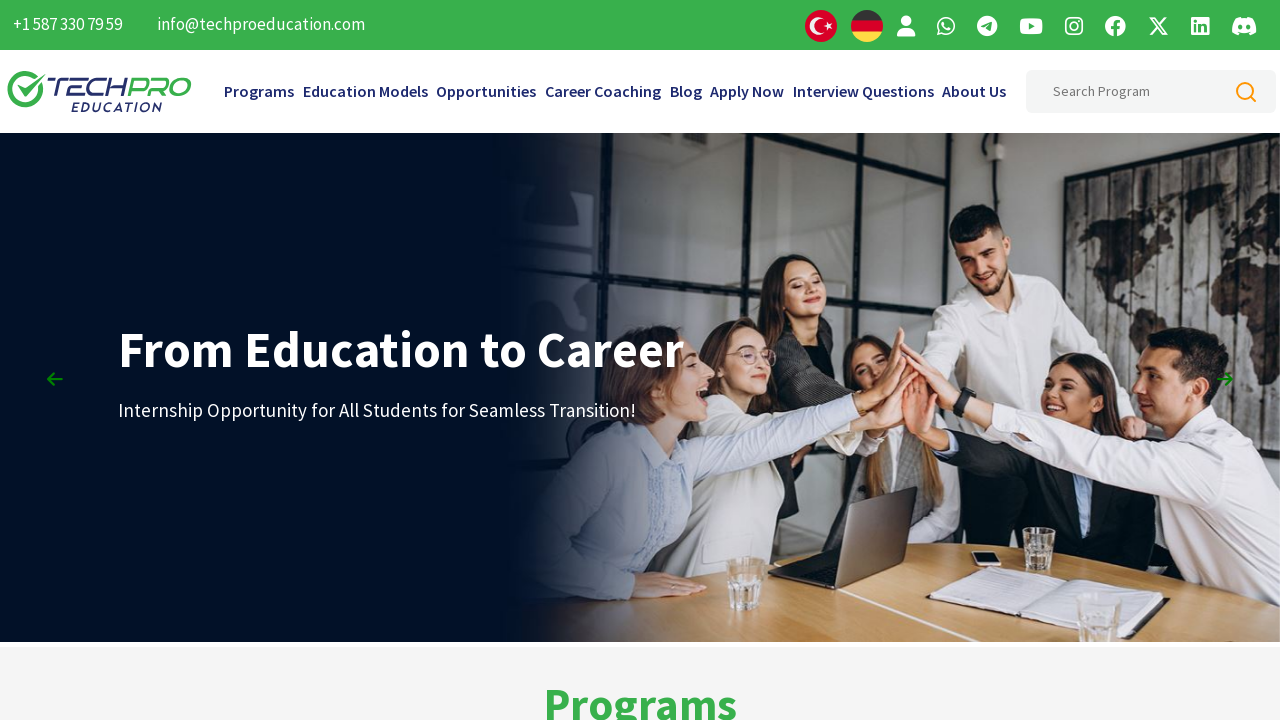

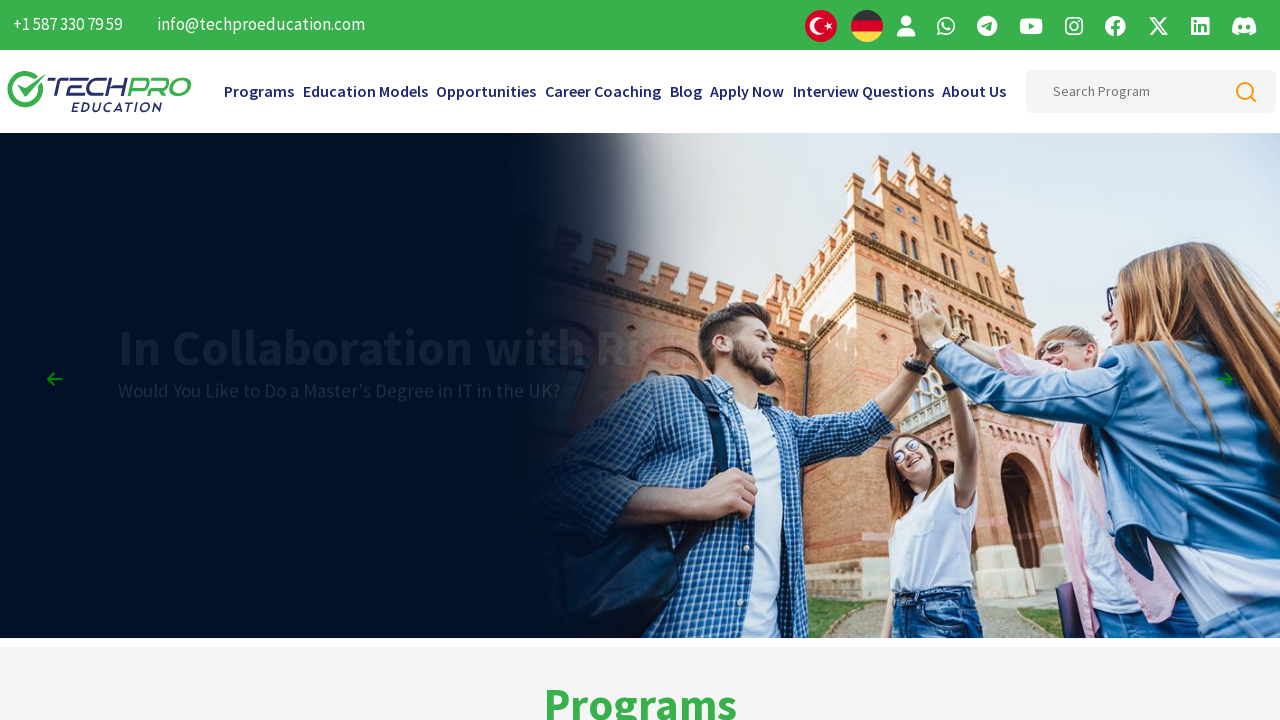